Tests autocomplete dropdown functionality by typing a partial country name and selecting from the suggested options

Starting URL: http://qaclickacademy.com/practice.php

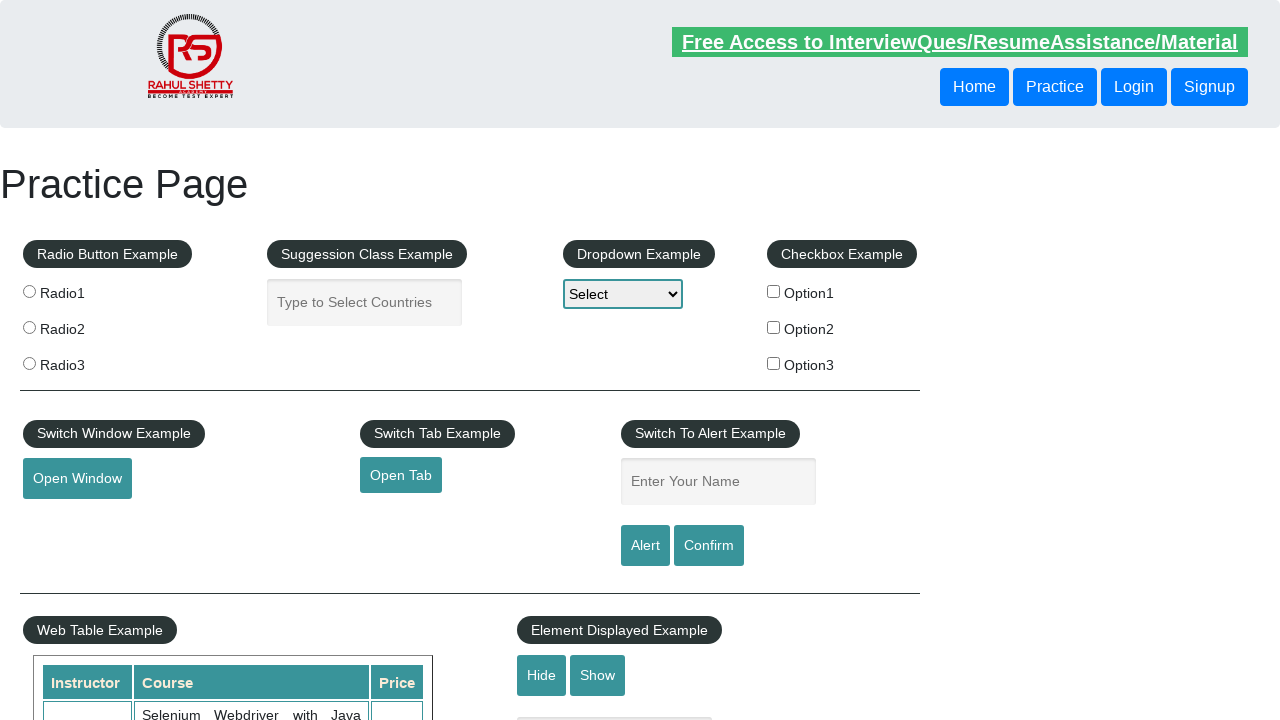

Typed 'ind' in autocomplete field to search for country on #autocomplete
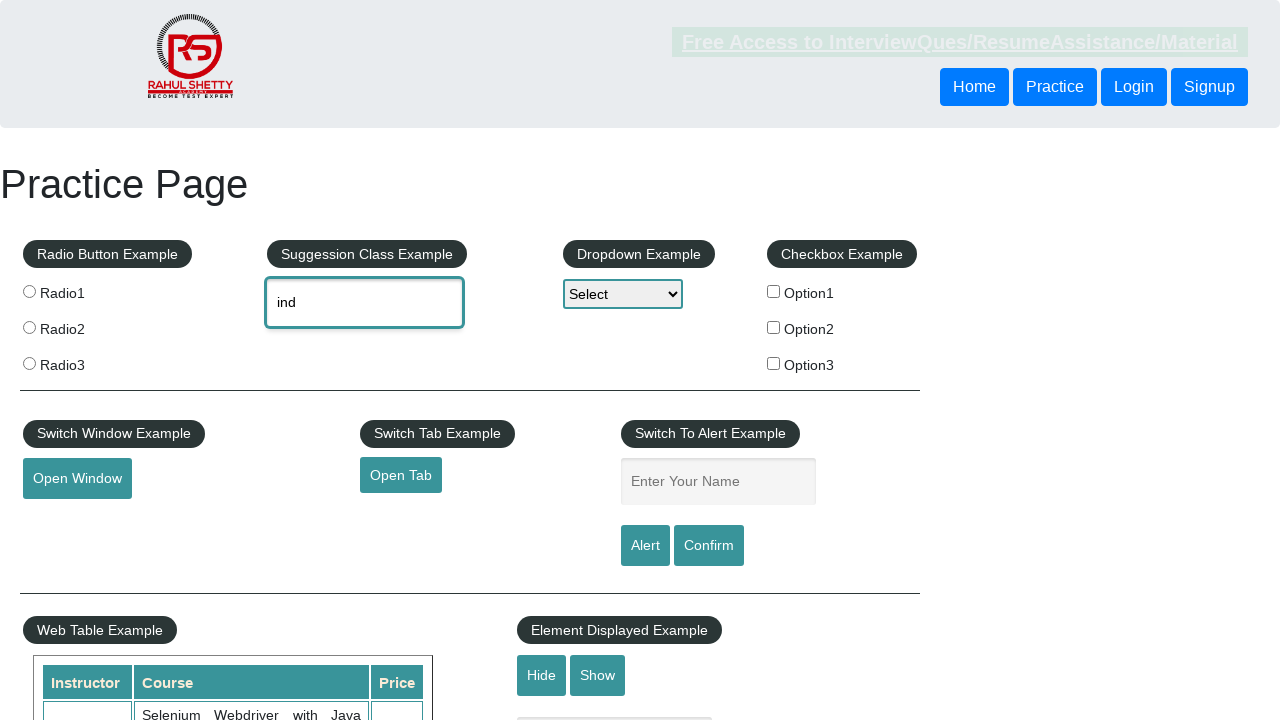

Autocomplete suggestions dropdown appeared
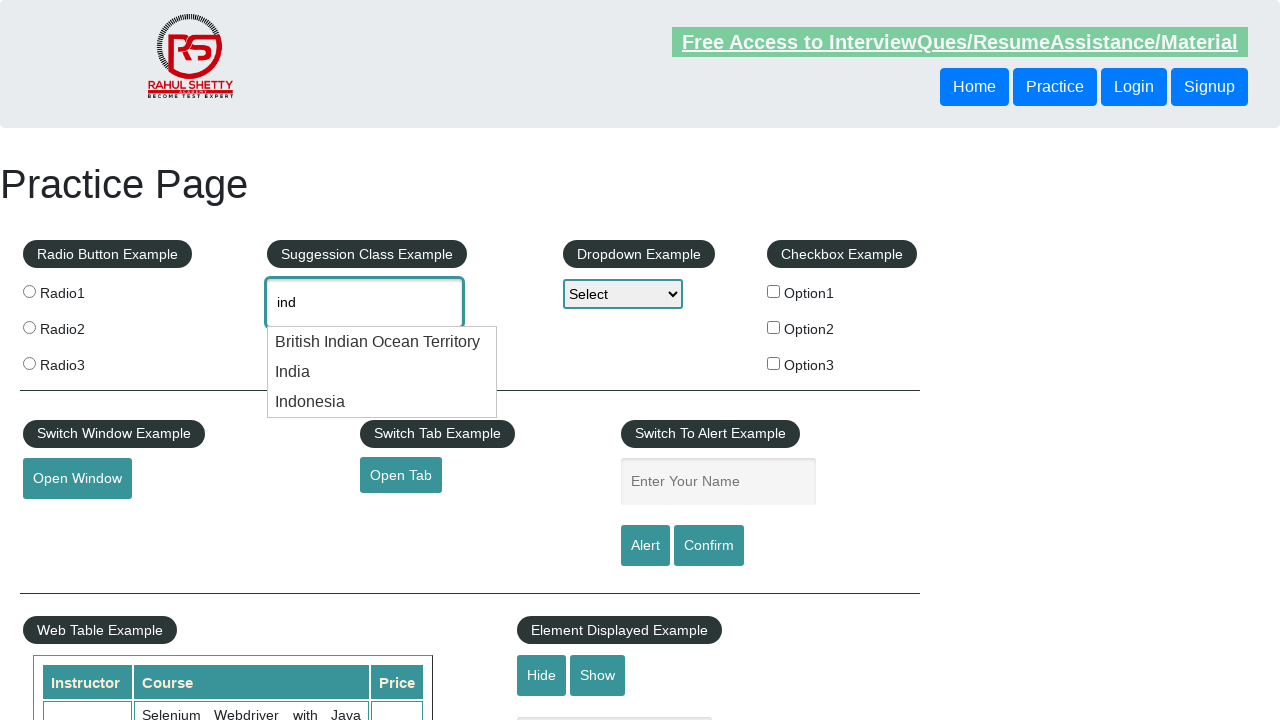

Retrieved all autocomplete suggestion options
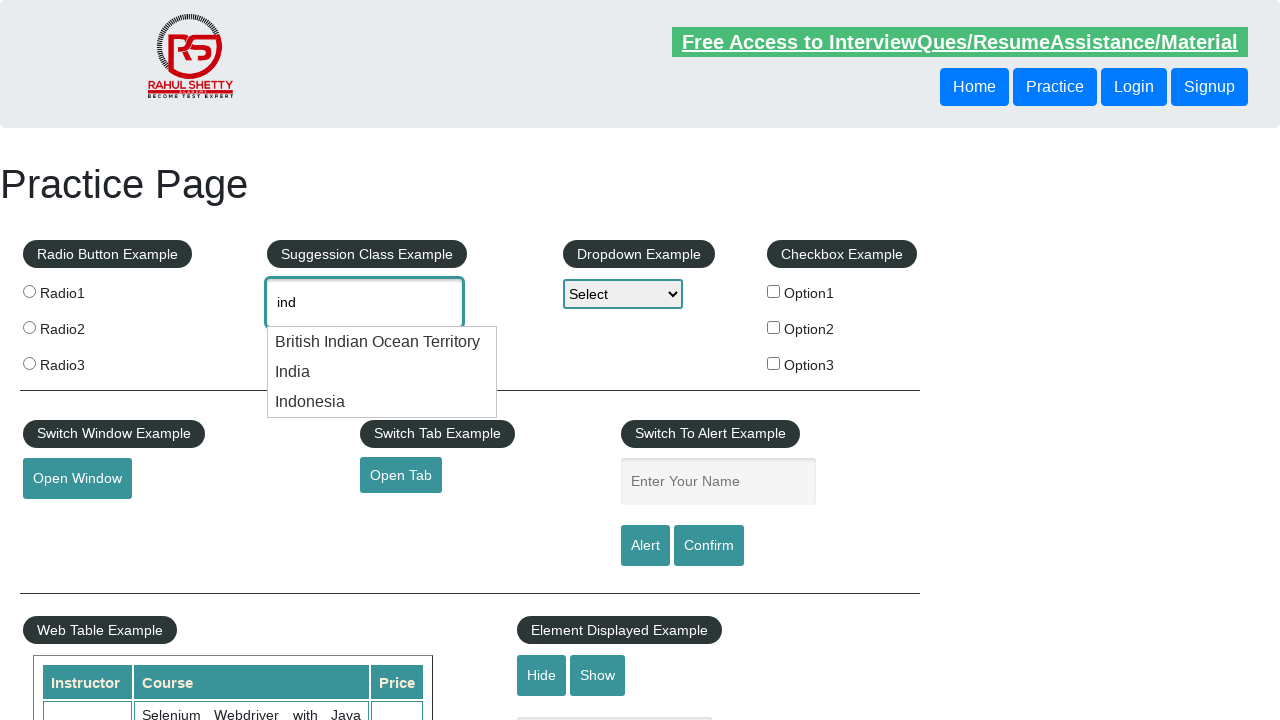

Selected 'India' from autocomplete dropdown at (382, 372) on div.ui-menu-item-wrapper >> nth=1
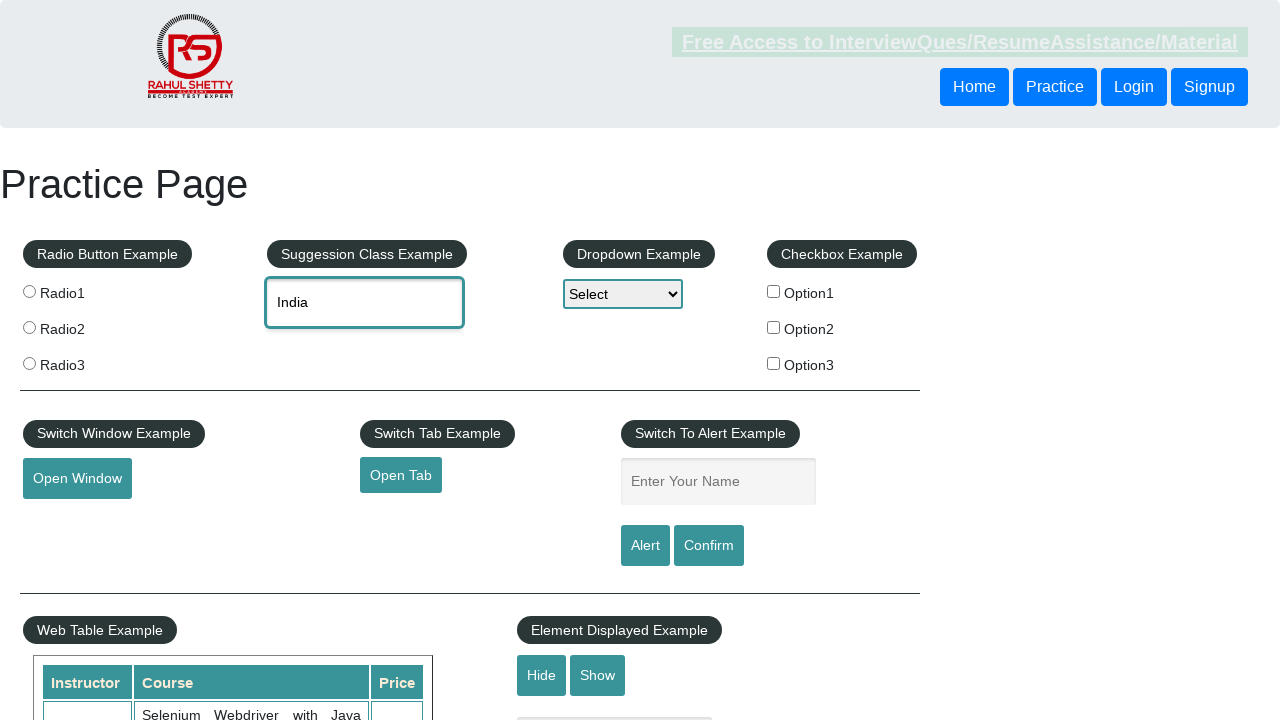

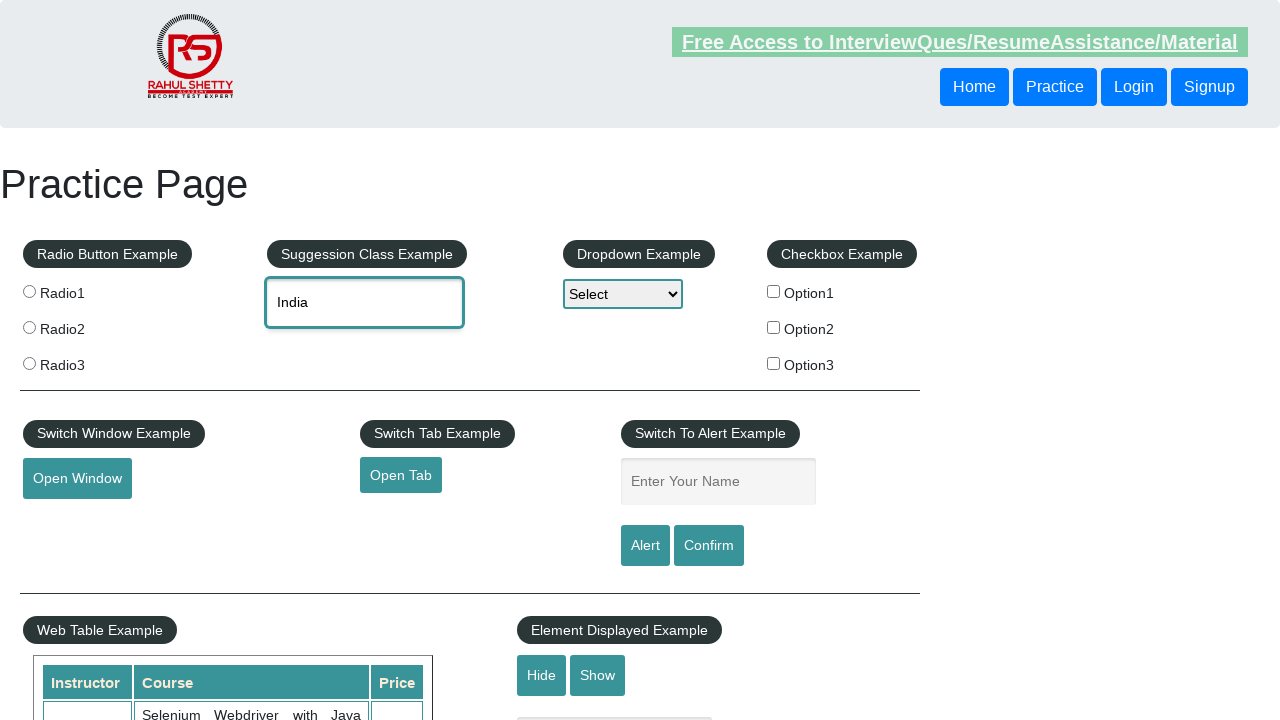